Tests e-commerce functionality by adding specific products (Beans, Cucumber, Brocolli, Orange, Tomato) to the cart, proceeding to checkout, applying a promo code, and verifying the promo is applied successfully.

Starting URL: https://rahulshettyacademy.com/seleniumPractise/#/

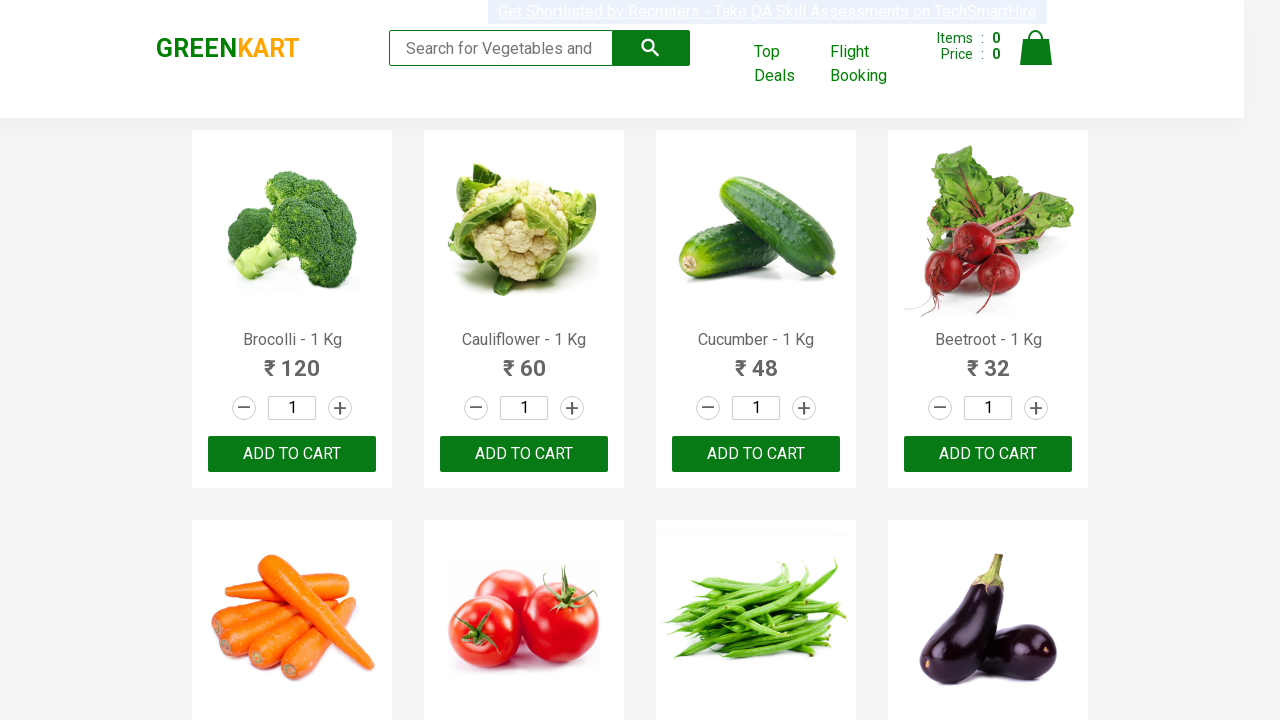

Waited for product names to load on the page
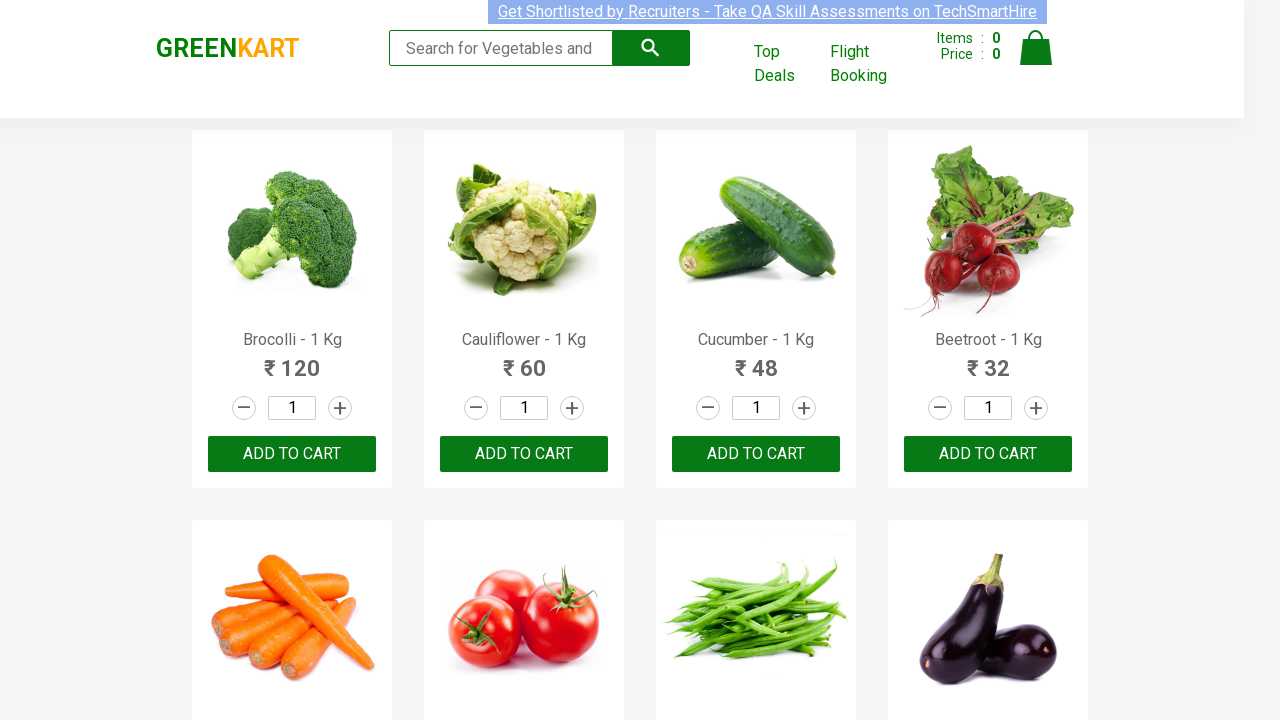

Retrieved all product name elements from the page
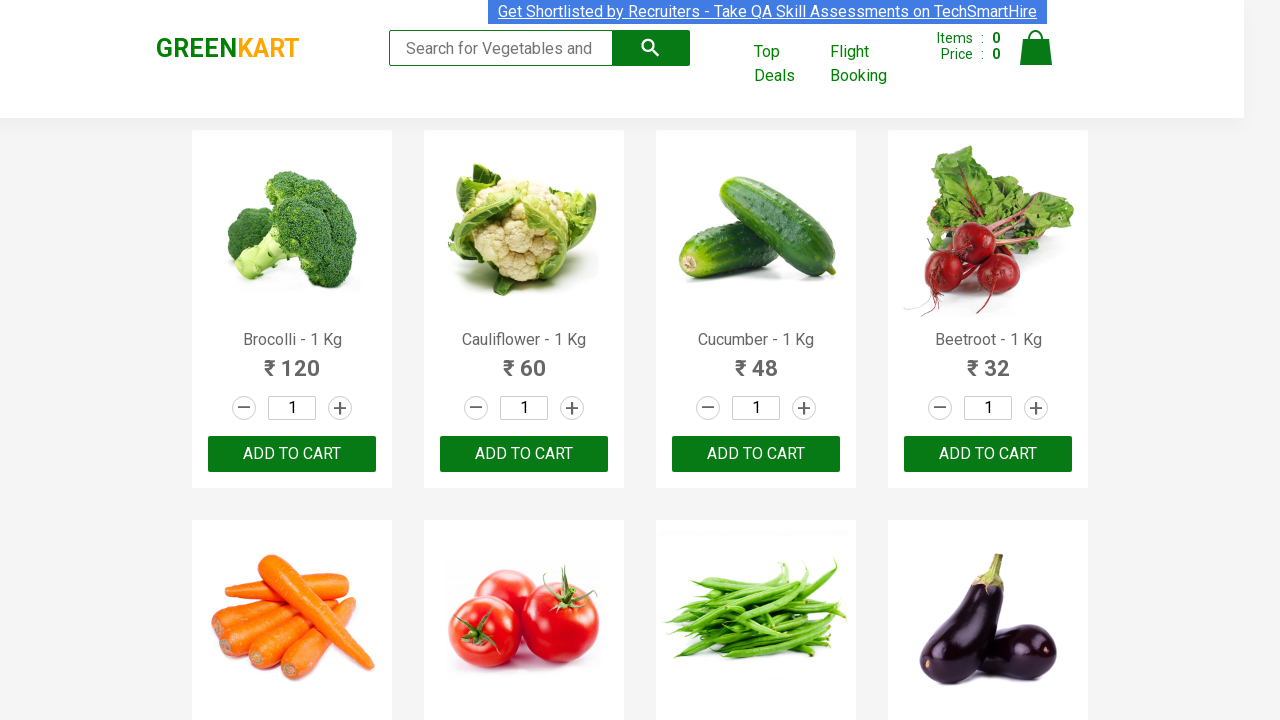

Retrieved all 'Add to Cart' buttons from the page
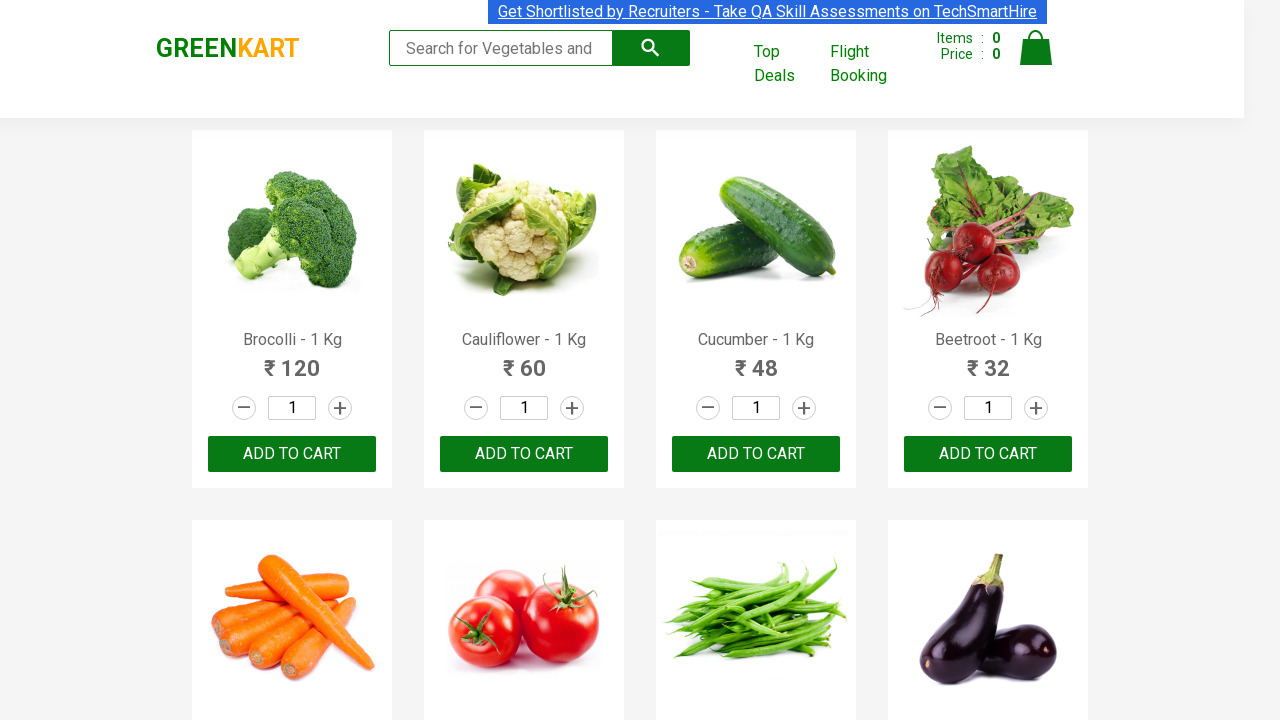

Added 'Brocolli' to cart (1 of 5)
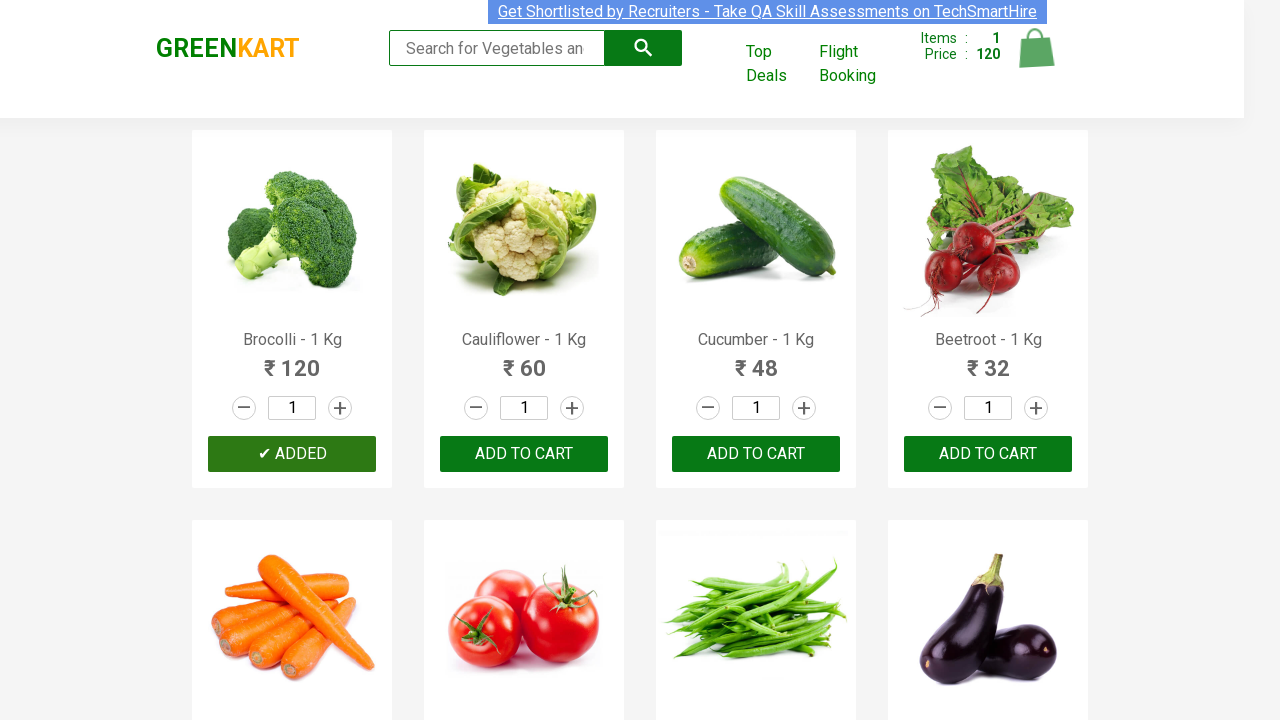

Added 'Cucumber' to cart (2 of 5)
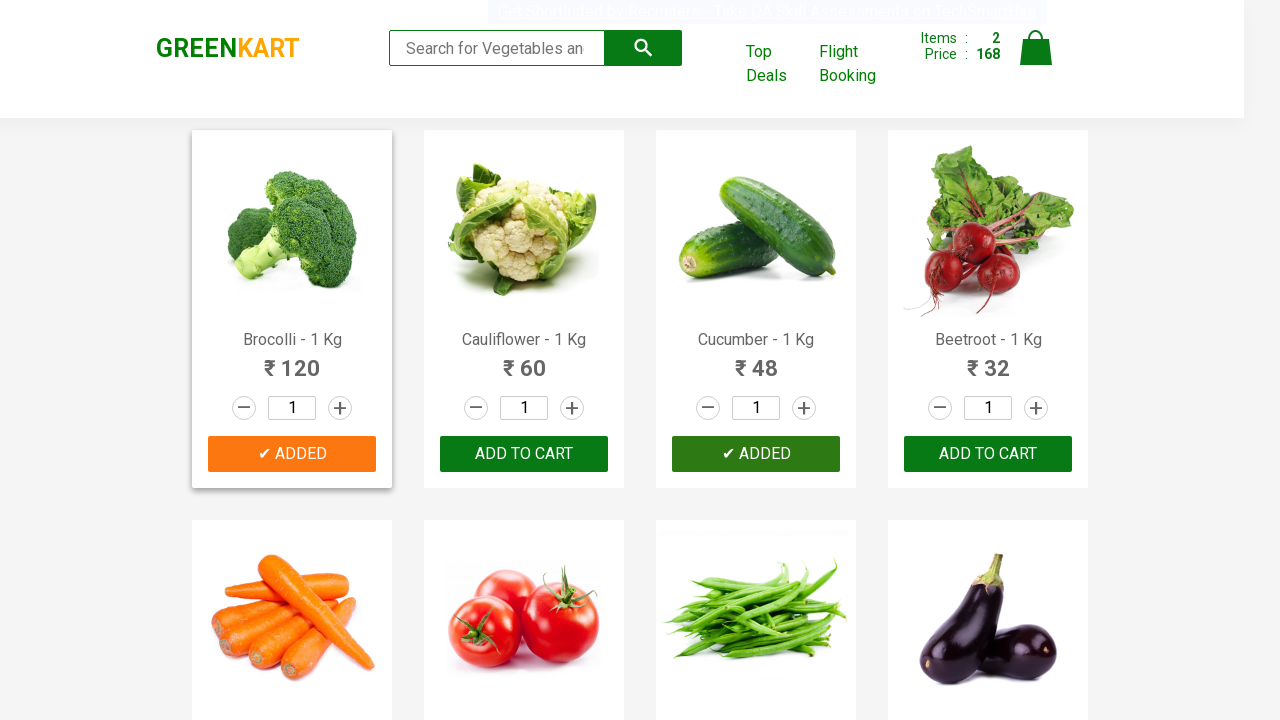

Added 'Tomato' to cart (3 of 5)
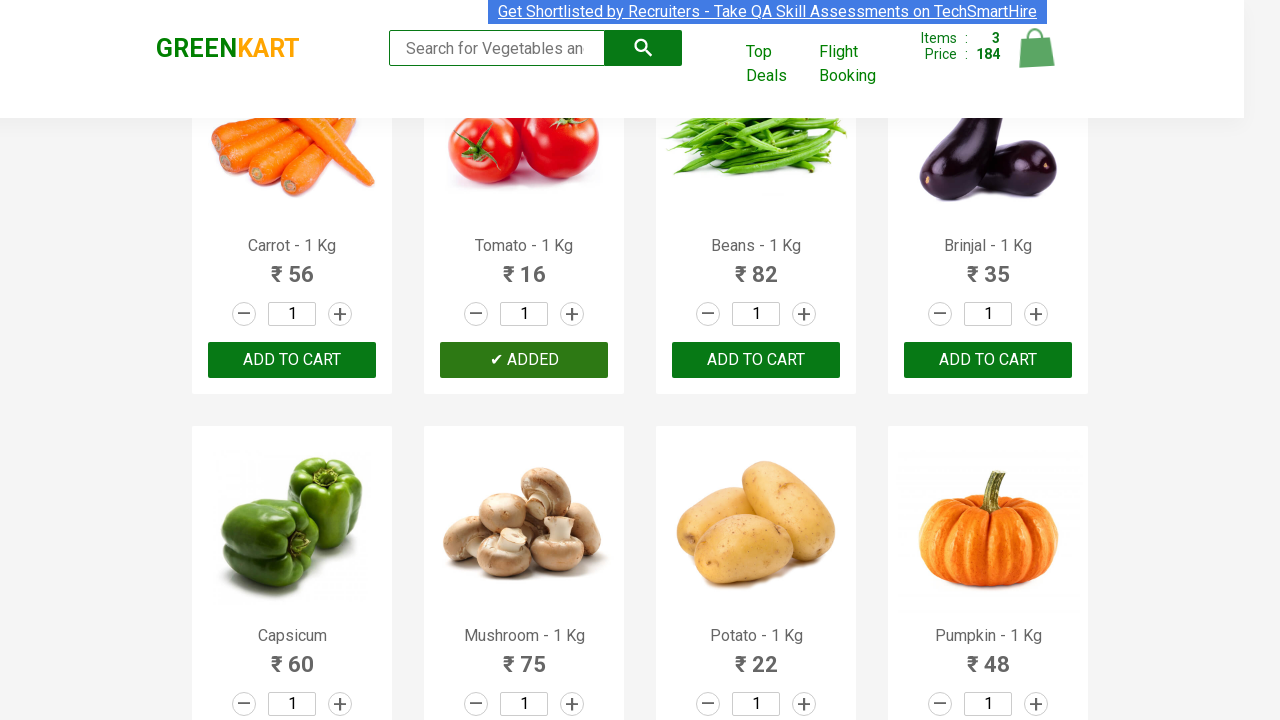

Added 'Beans' to cart (4 of 5)
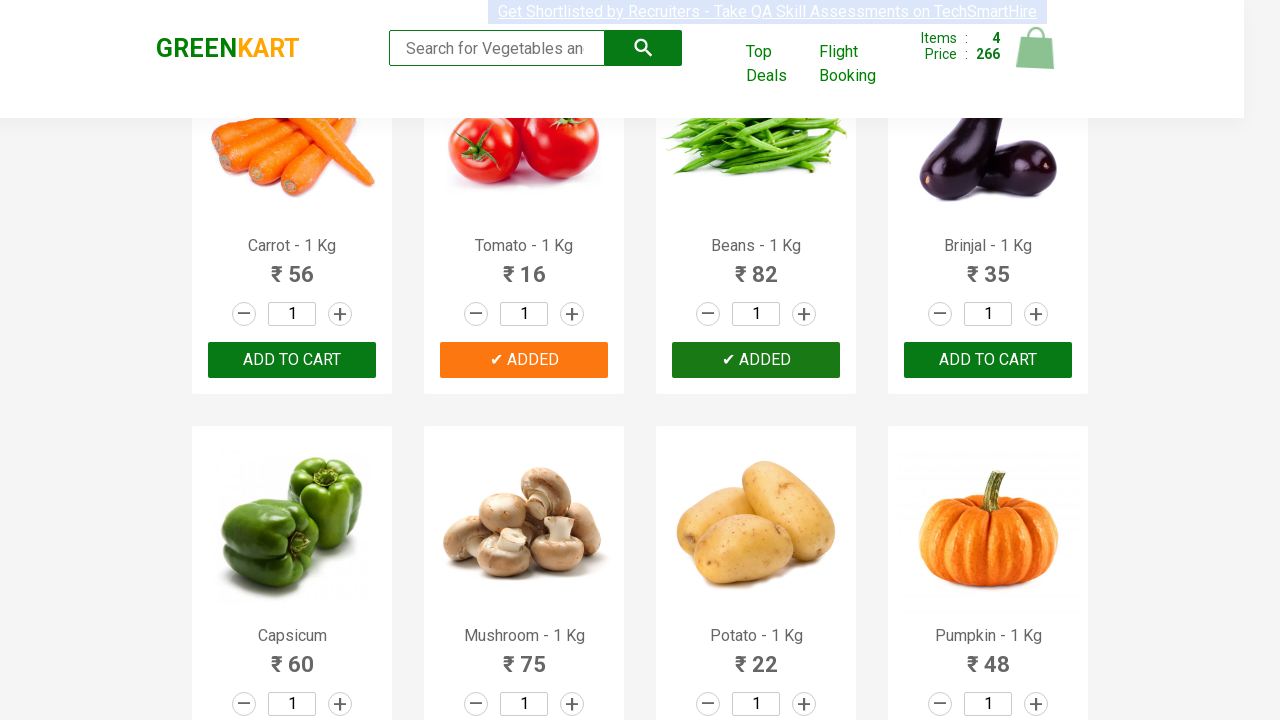

Added 'Orange' to cart (5 of 5)
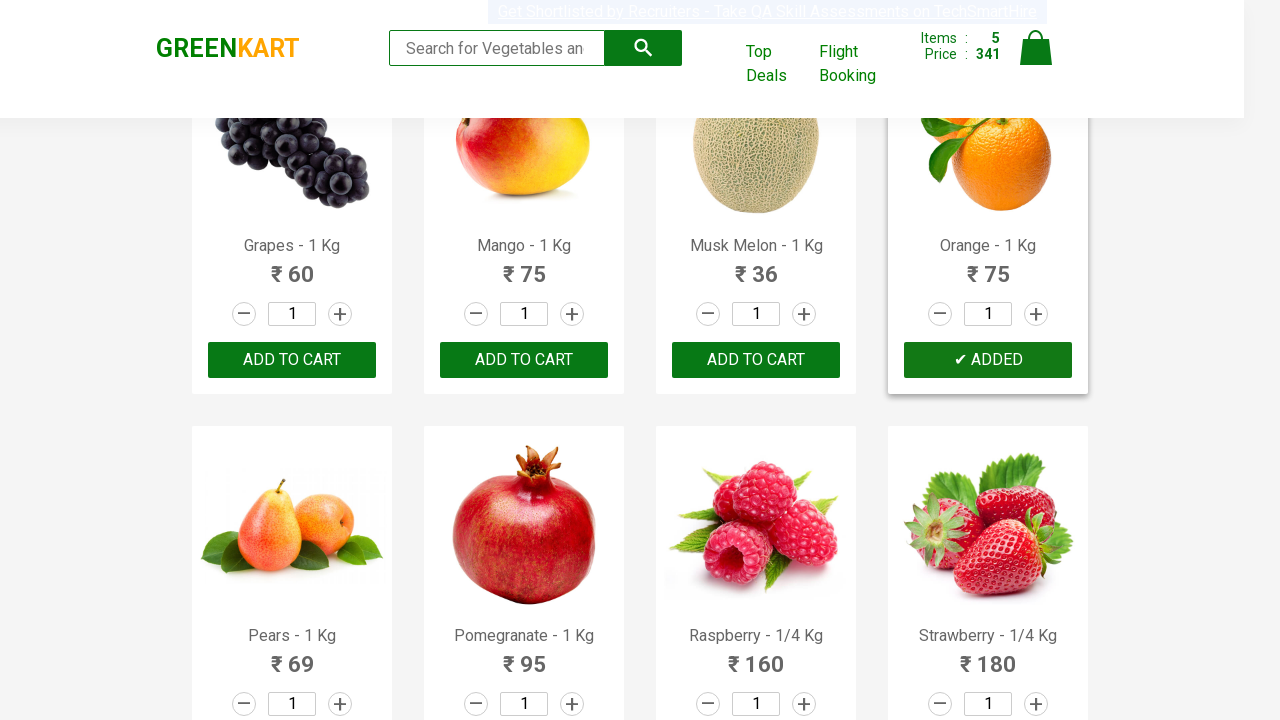

Clicked on cart icon to open the cart at (1036, 48) on a.cart-icon img
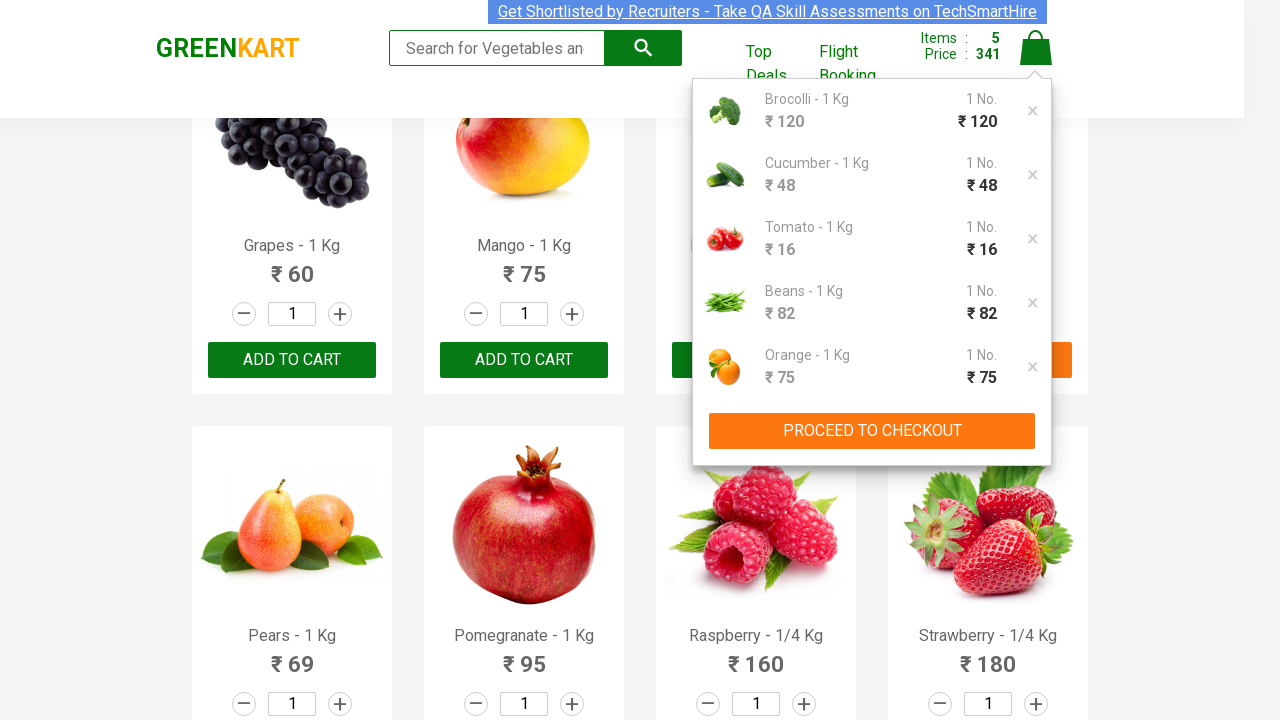

Clicked 'PROCEED TO CHECKOUT' button at (872, 431) on button:has-text('PROCEED TO CHECKOUT')
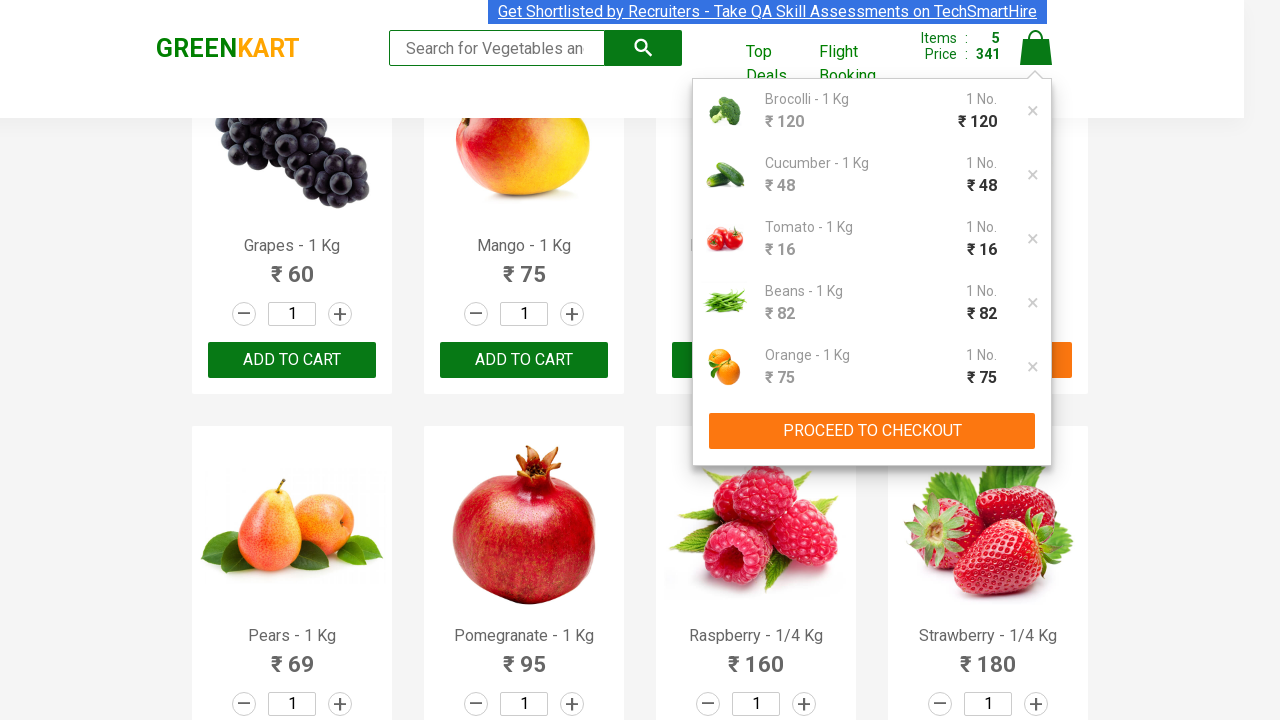

Entered promo code 'rahulshettyacademy' in the promo code field on input.promoCode
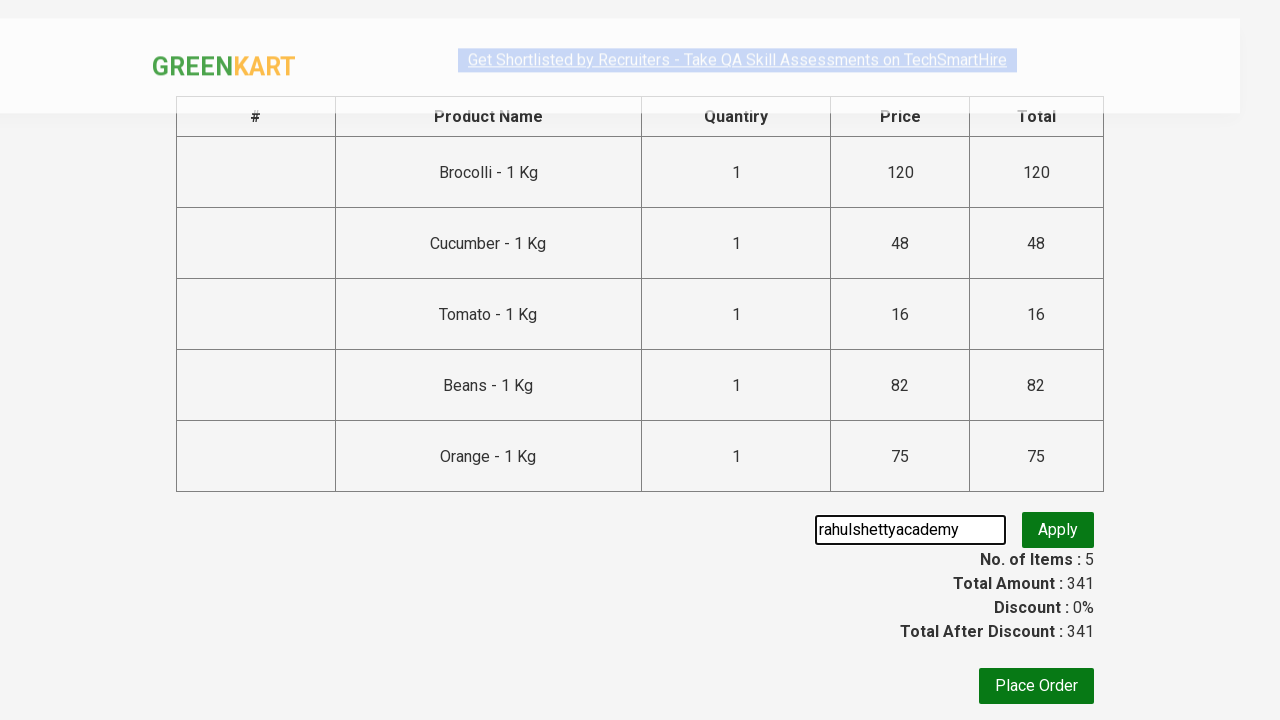

Clicked 'Apply' button to apply the promo code at (1058, 530) on button.promoBtn
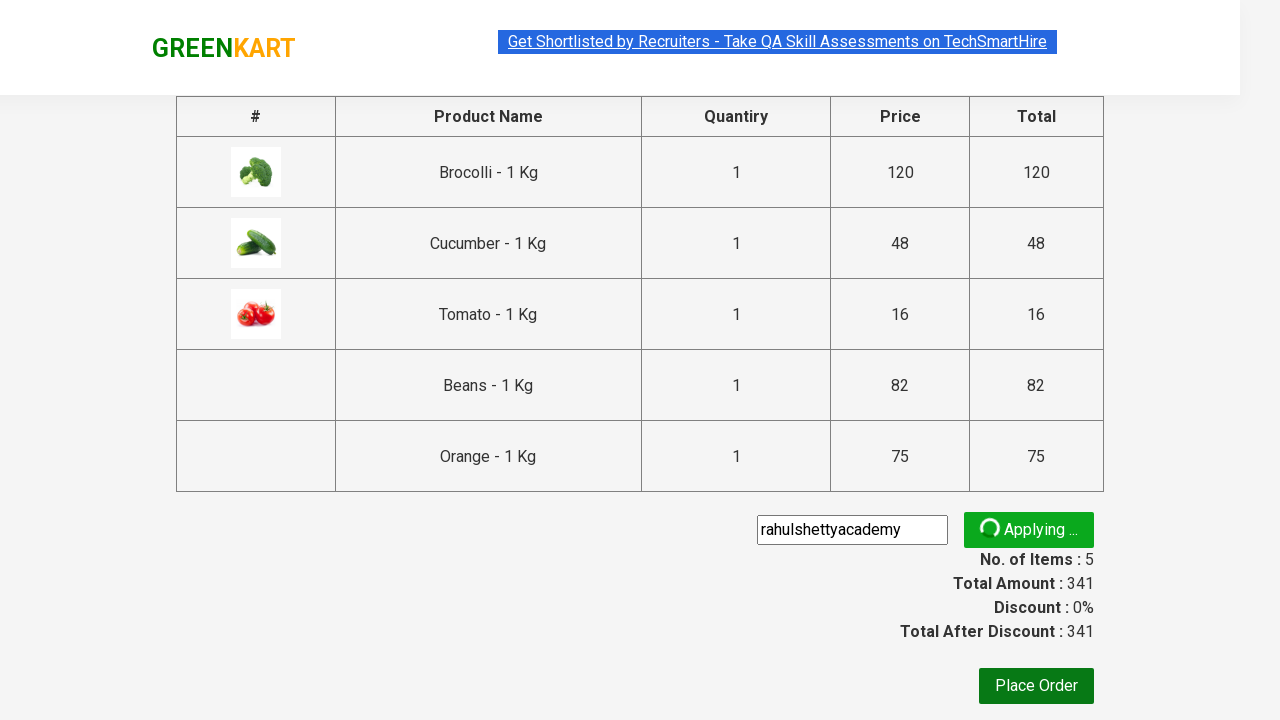

Verified that promo code was successfully applied and confirmation message is visible
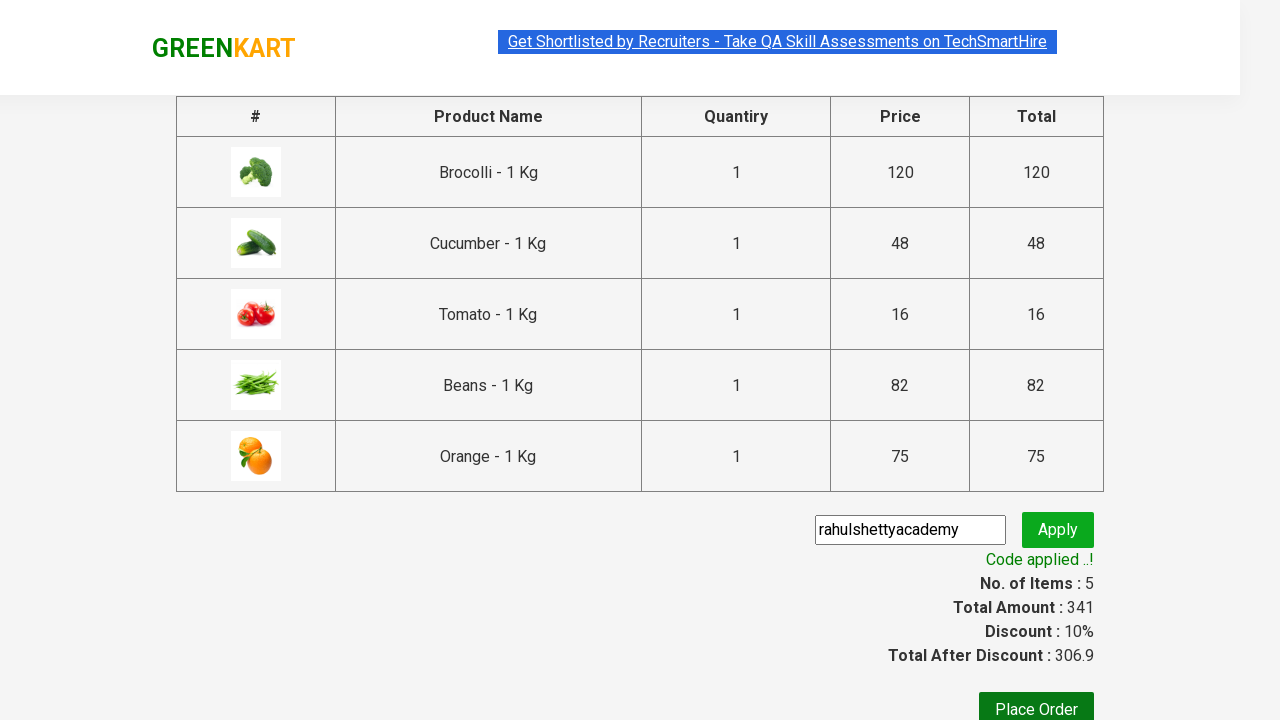

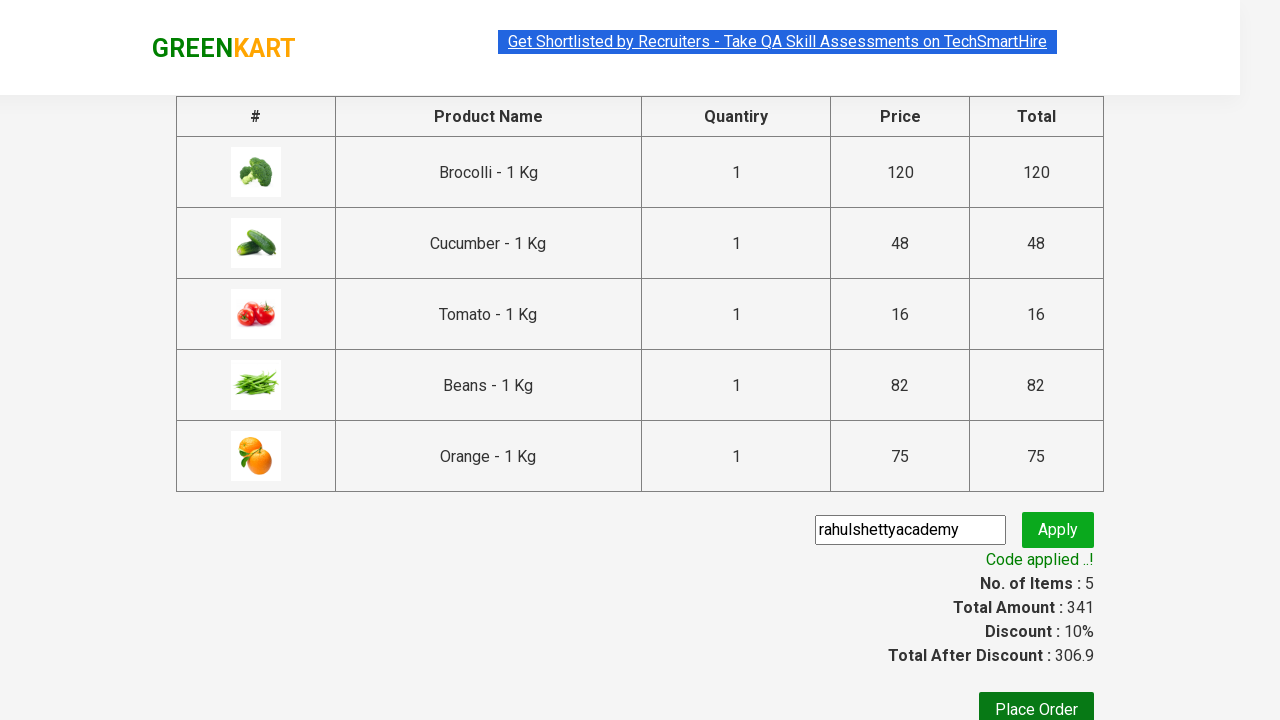